Tests multi-window/tab functionality by opening a new browser window, navigating to a different URL in the child window, verifying course elements are present, then switching back to the parent window.

Starting URL: https://rahulshettyacademy.com/angularpractice/

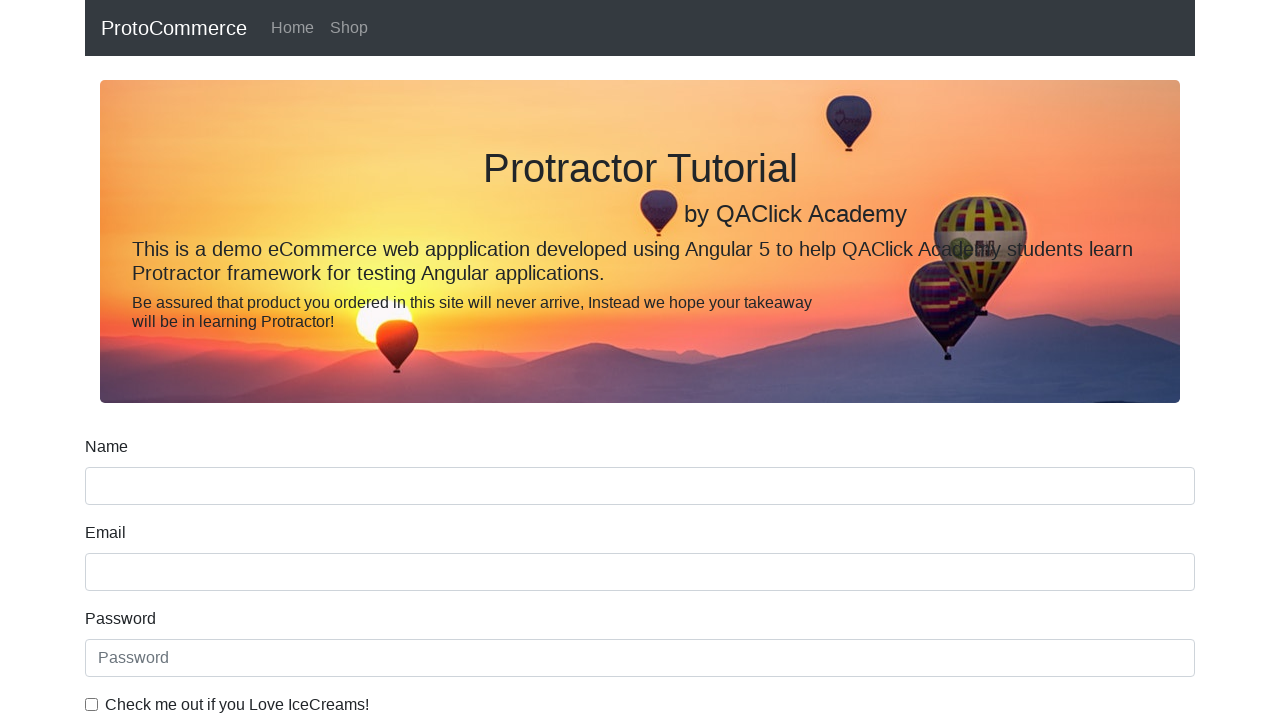

Opened a new browser window/tab
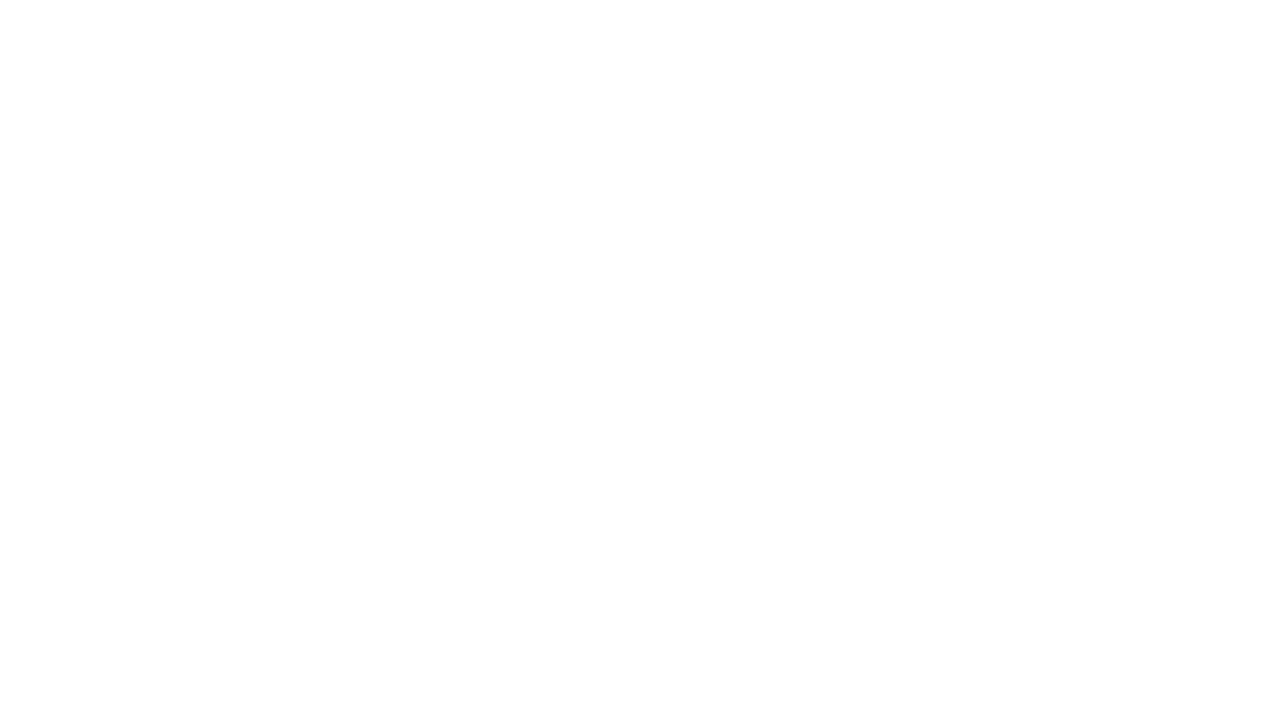

Navigated new window to https://rahulshettyacademy.com
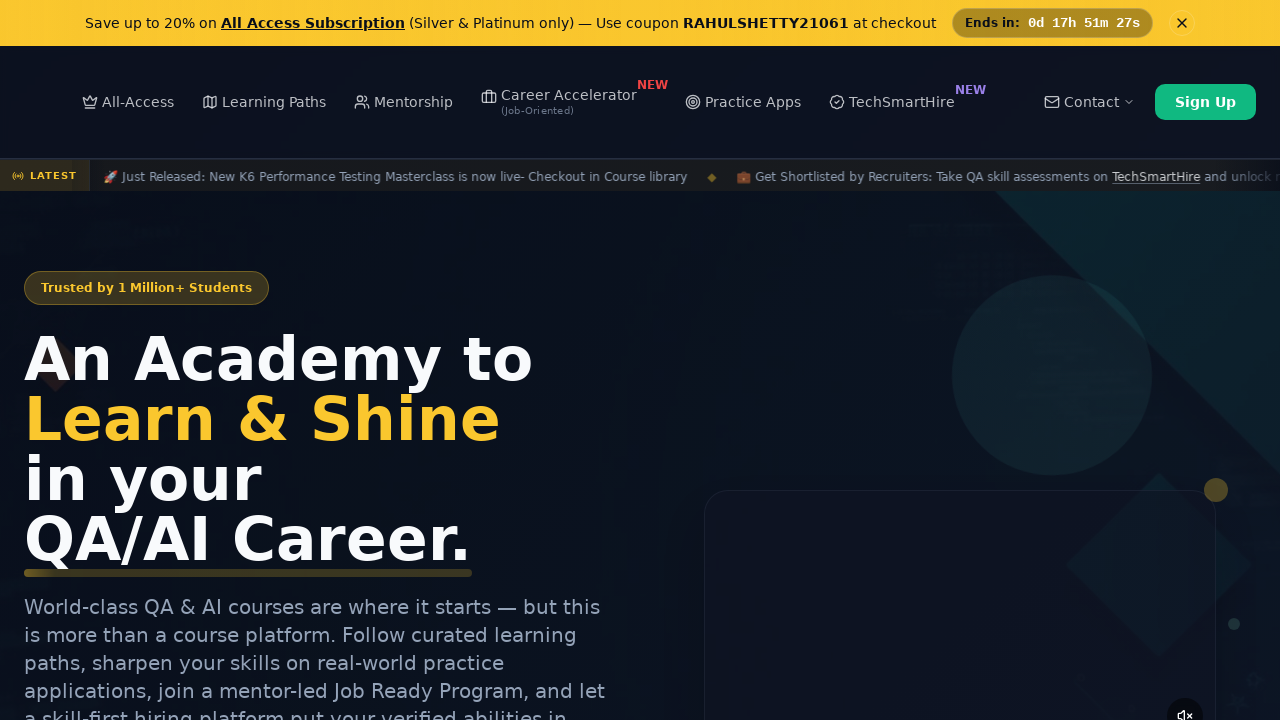

Waited for course links to load
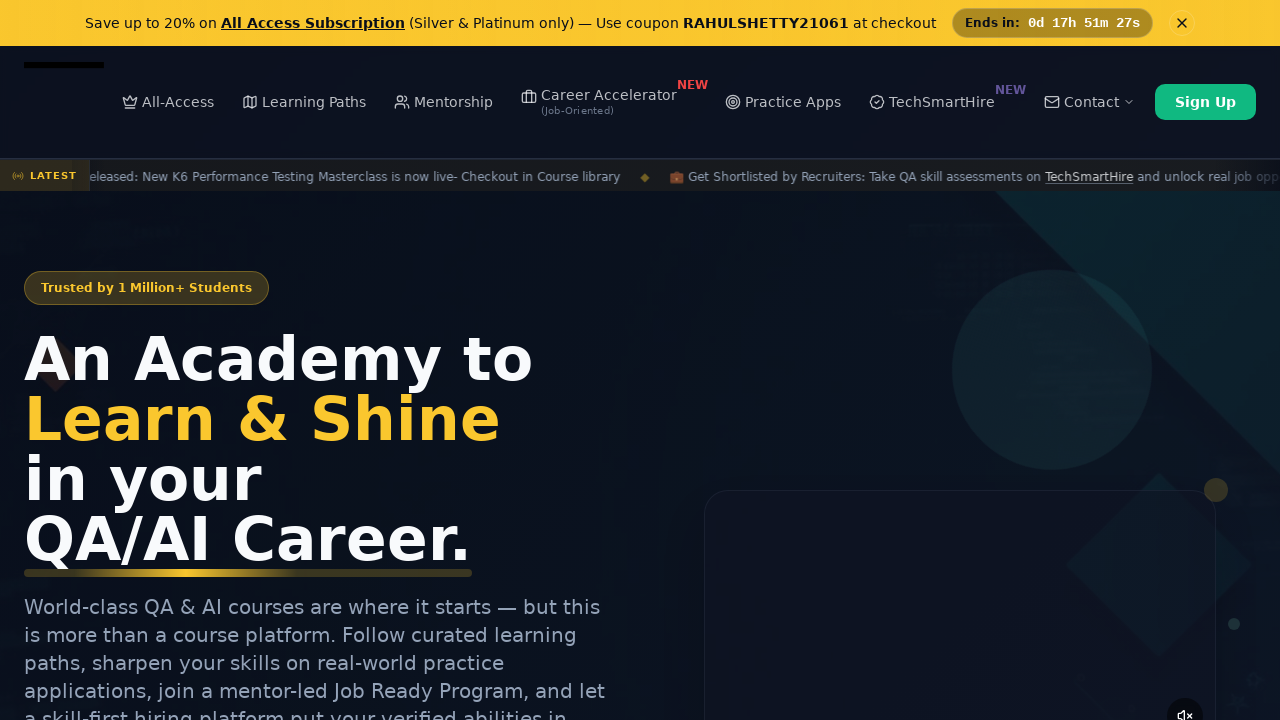

Verified second course link is present
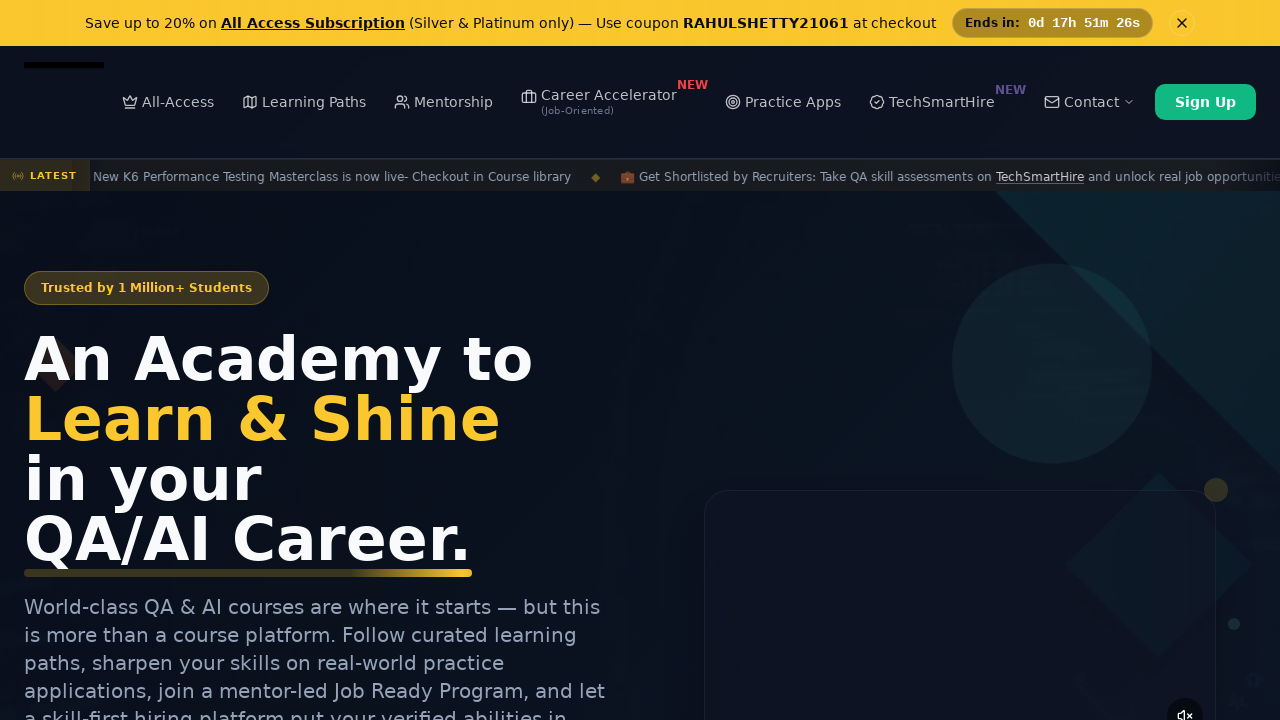

Closed the child window
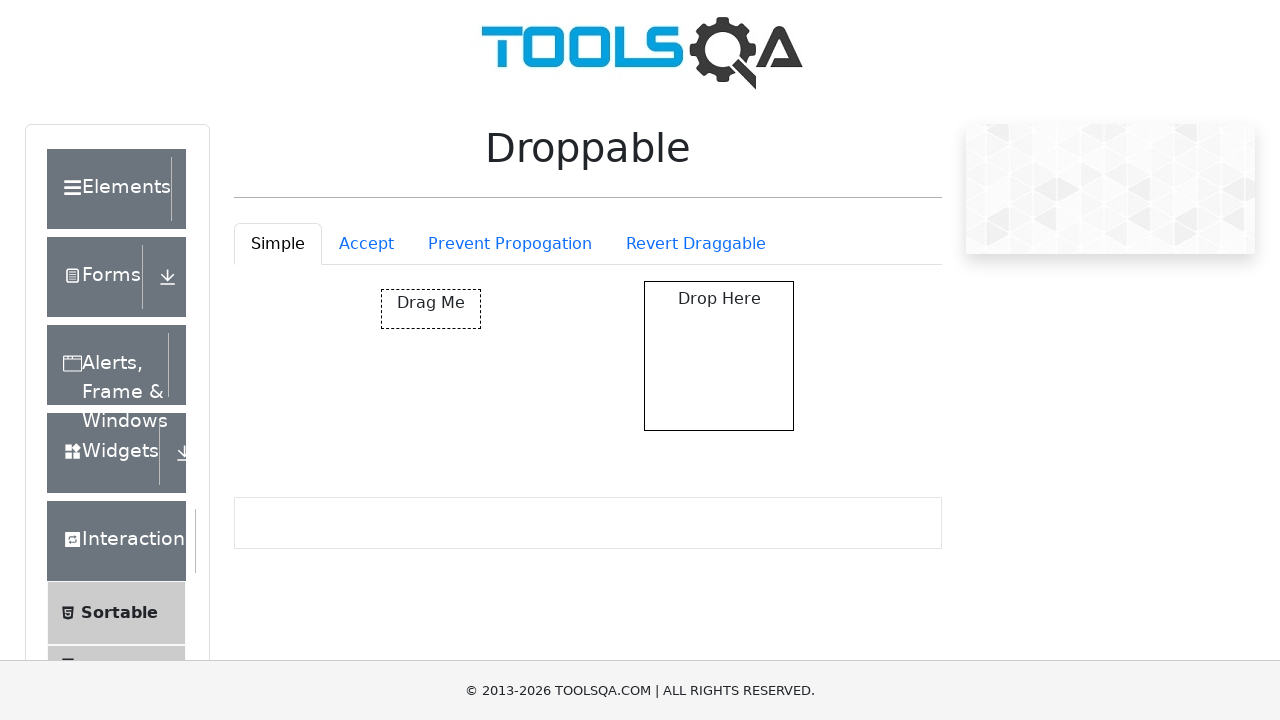

Switched back to parent window and verified page is active
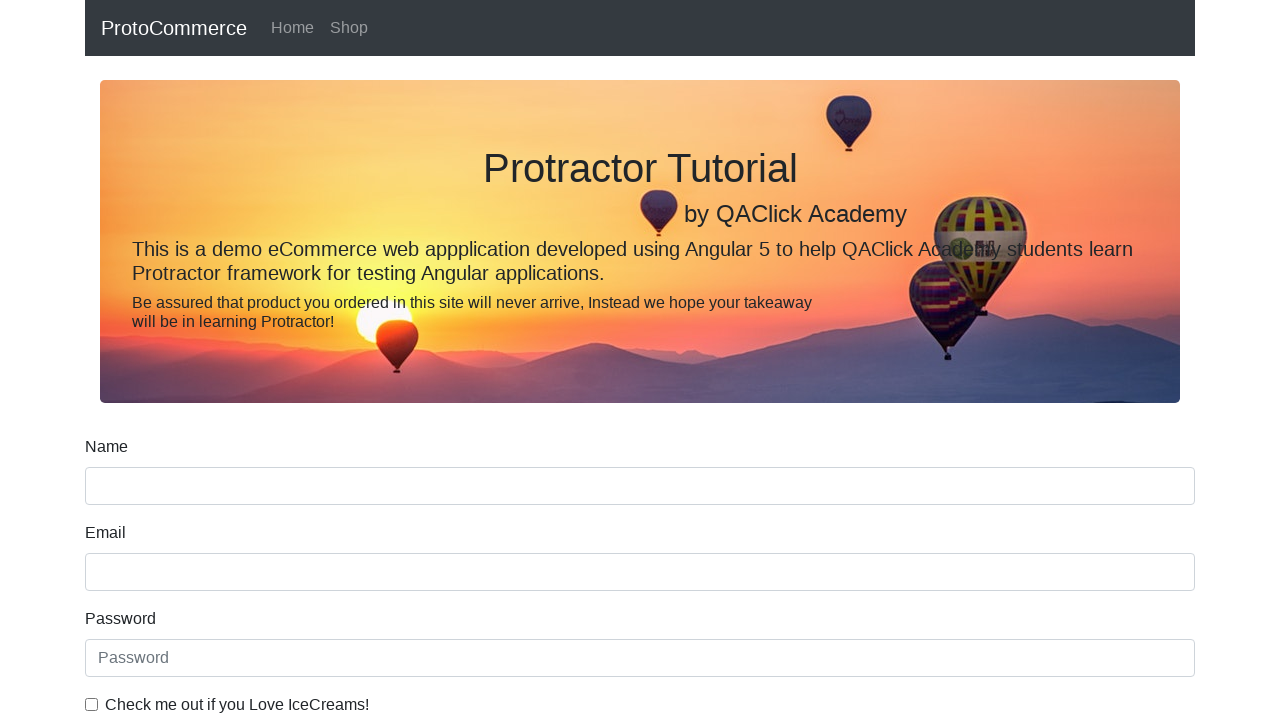

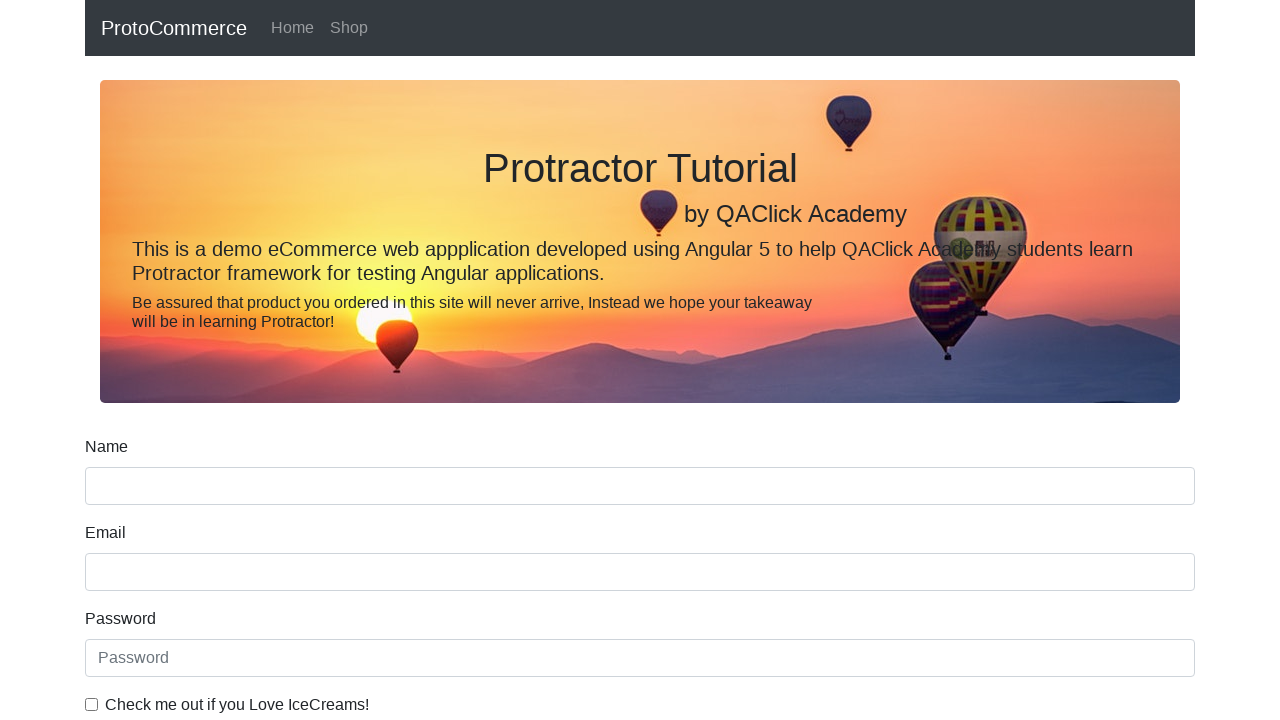